Tests handling multiple browser windows by clicking a button that opens a new window, then retrieves and logs the window handles.

Starting URL: https://demo.automationtesting.in/Windows.html

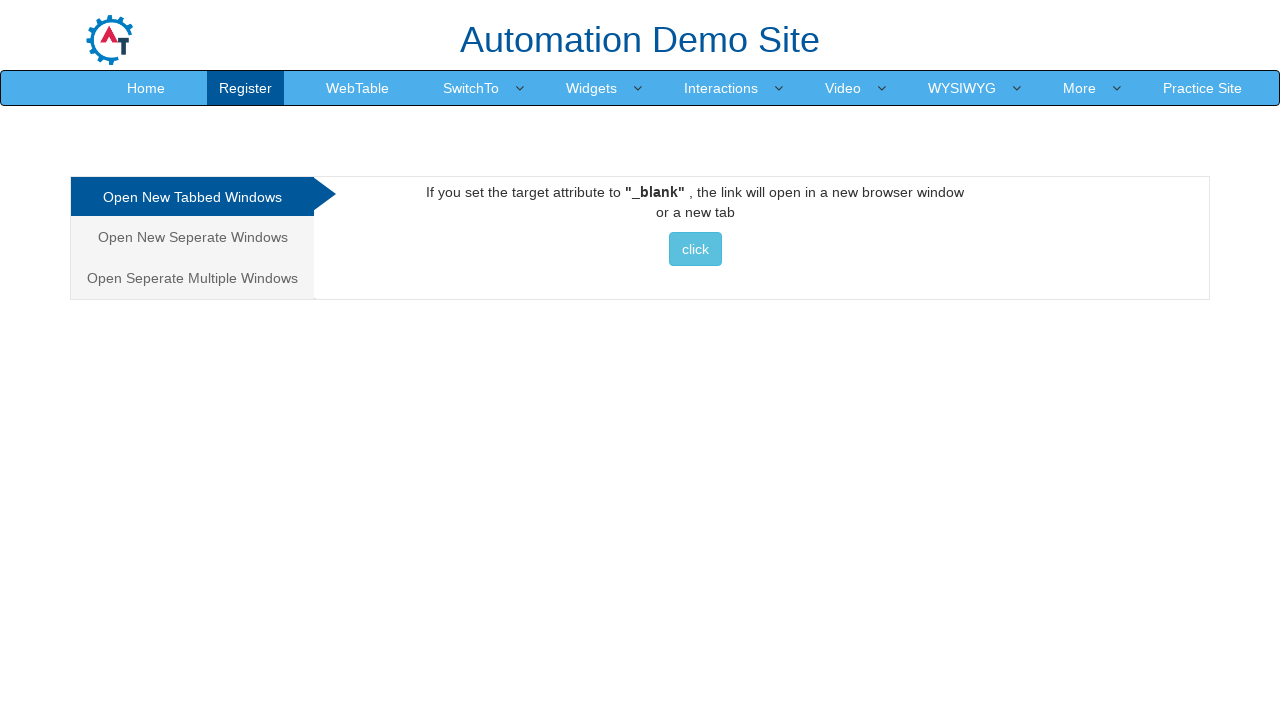

Clicked button to open a new window at (695, 249) on xpath=//button[text()='    click   ']
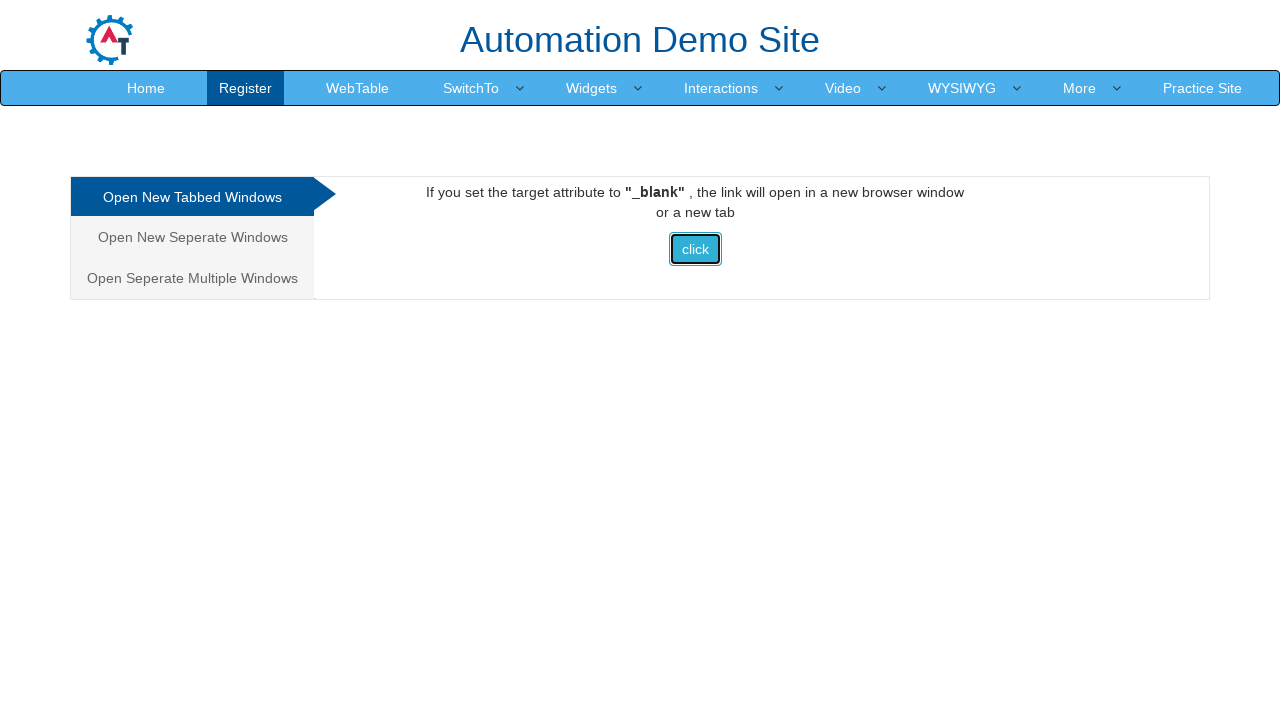

Waited 1 second for new window to open
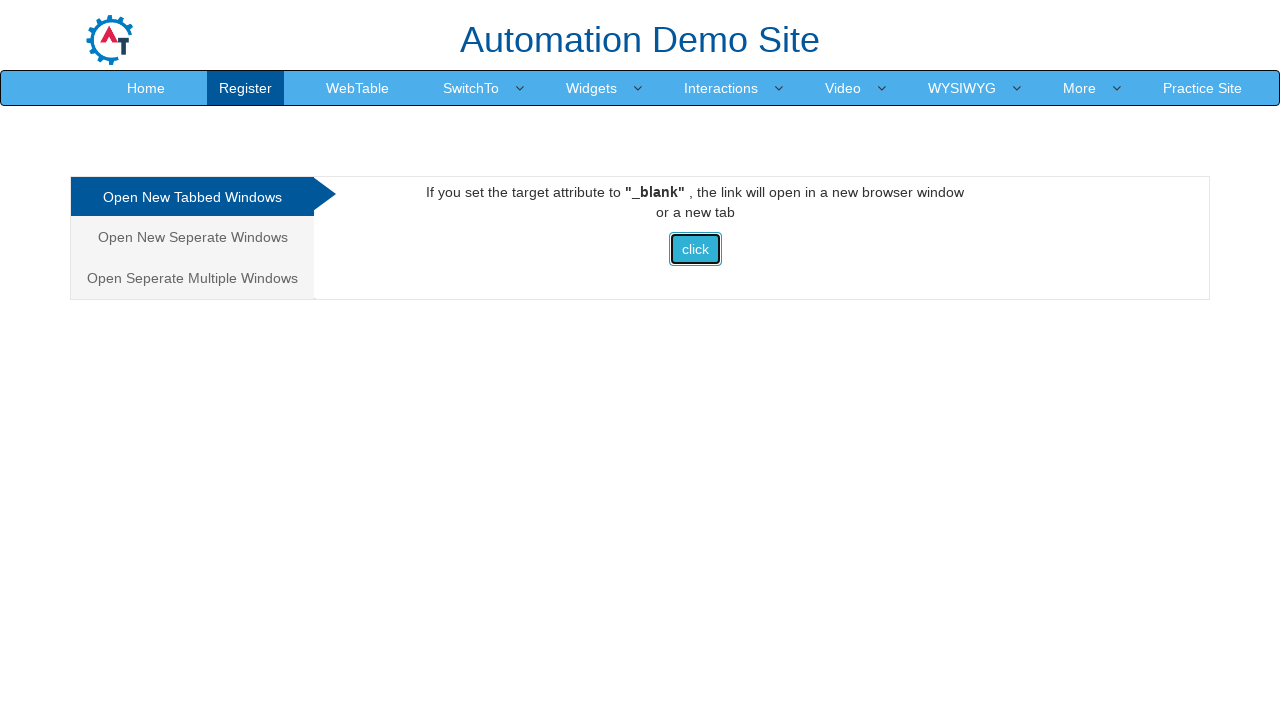

Retrieved all pages (windows) from context
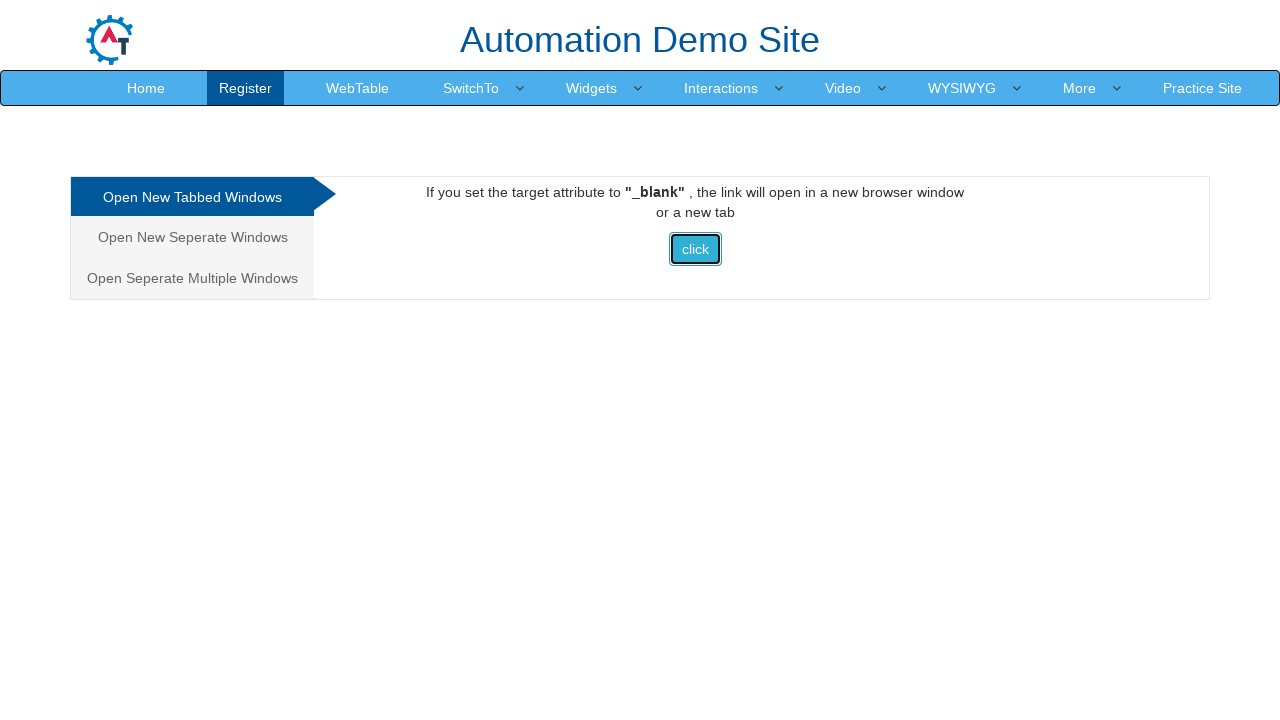

Logged number of windows: 2
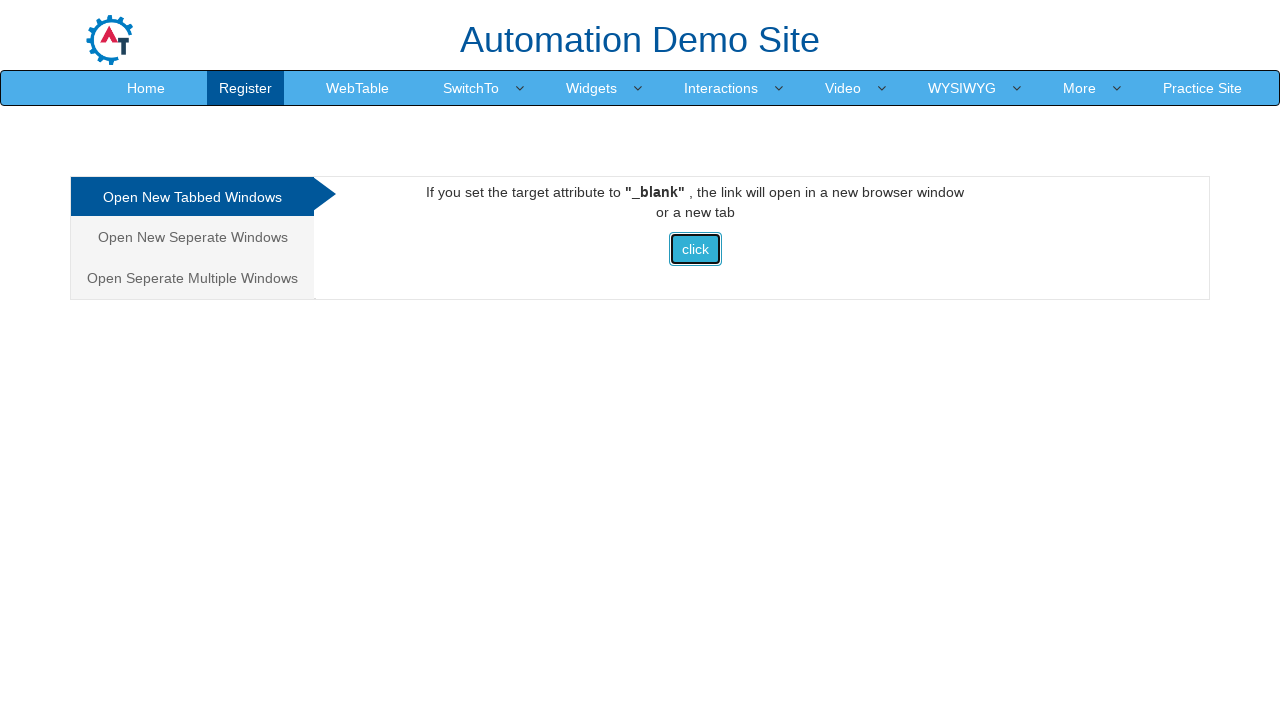

Selected the new window/page
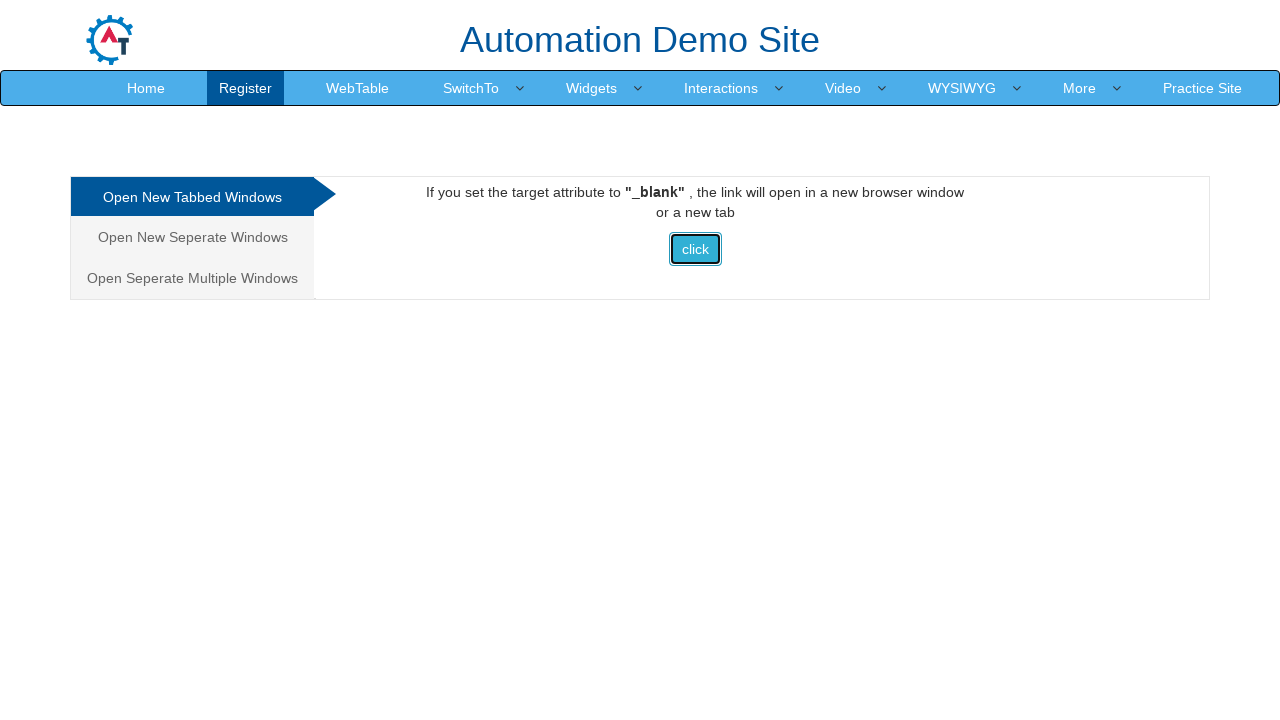

New window fully loaded
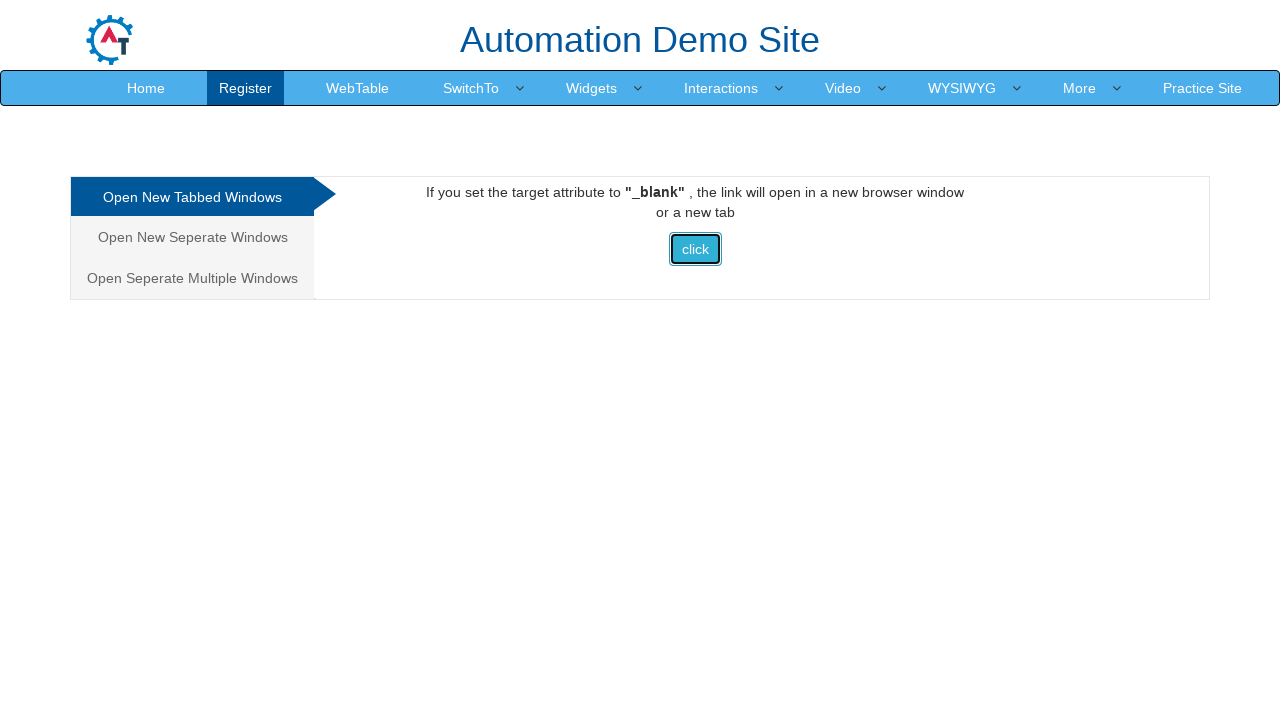

Logged new window URL: https://www.selenium.dev/
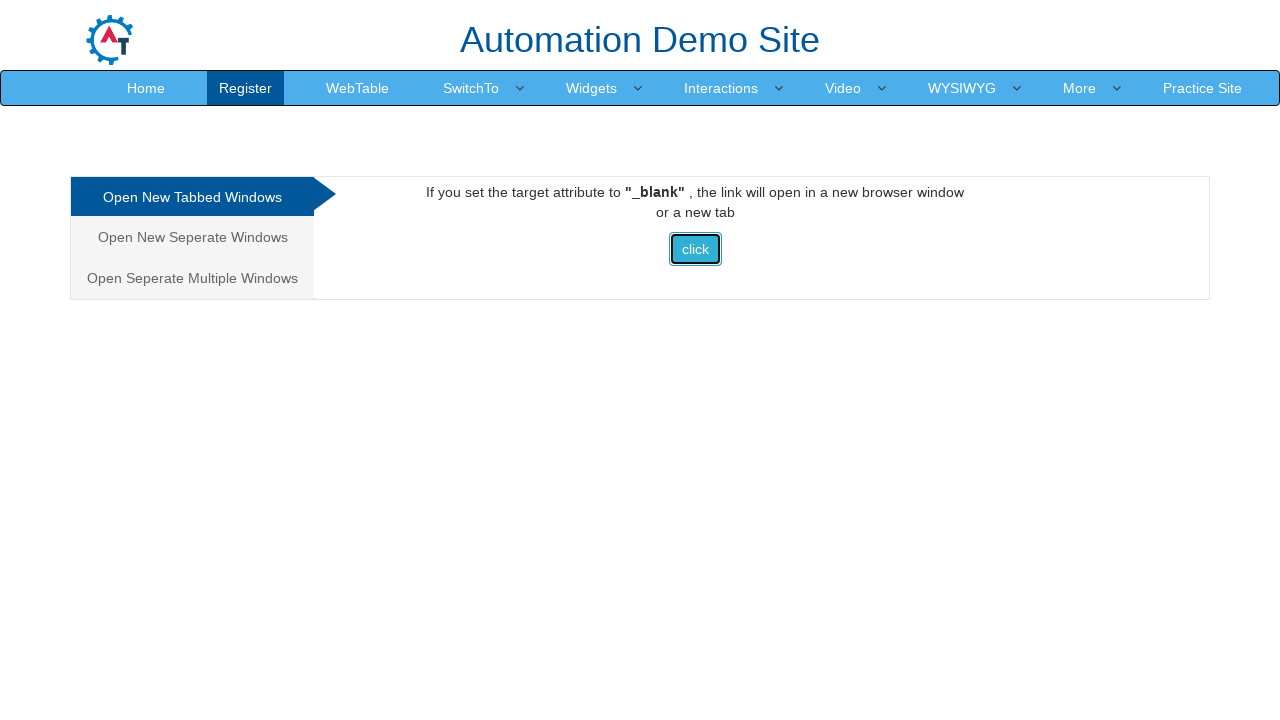

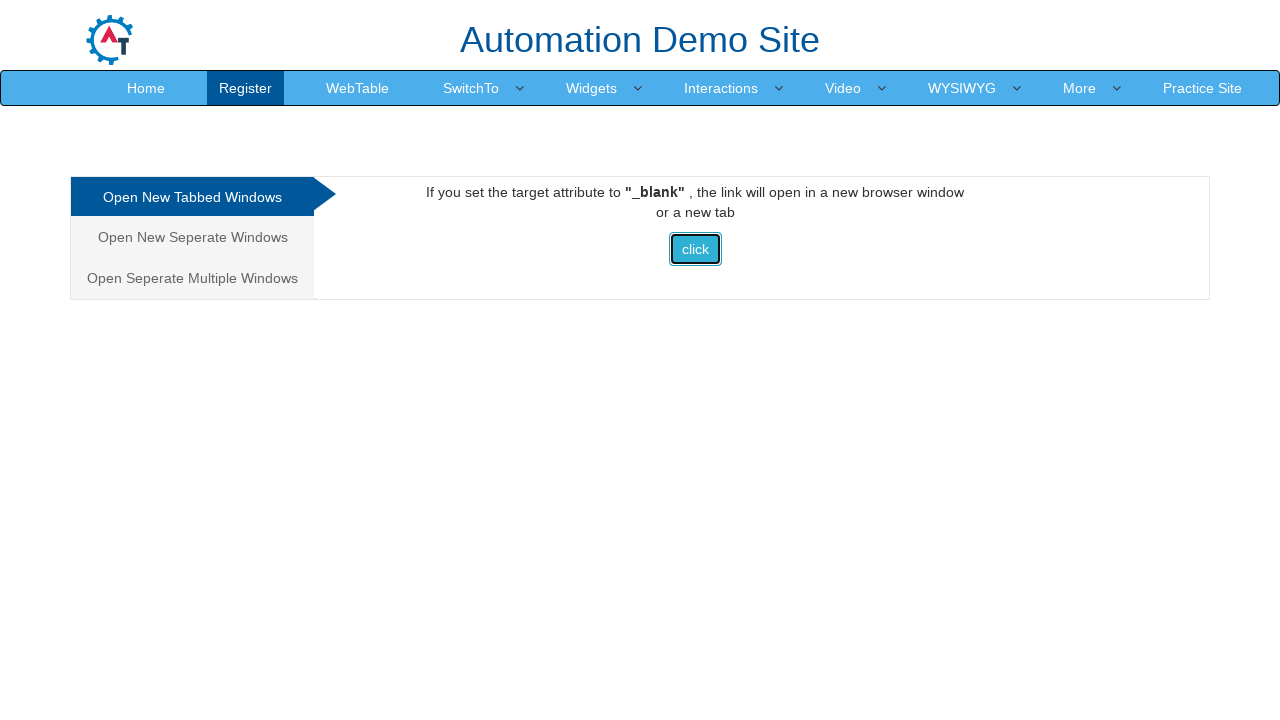